Tests page scrolling functionality by scrolling to different positions including by pixel, to a specific element, and to the bottom of the page

Starting URL: http://testautomationpractice.blogspot.com/

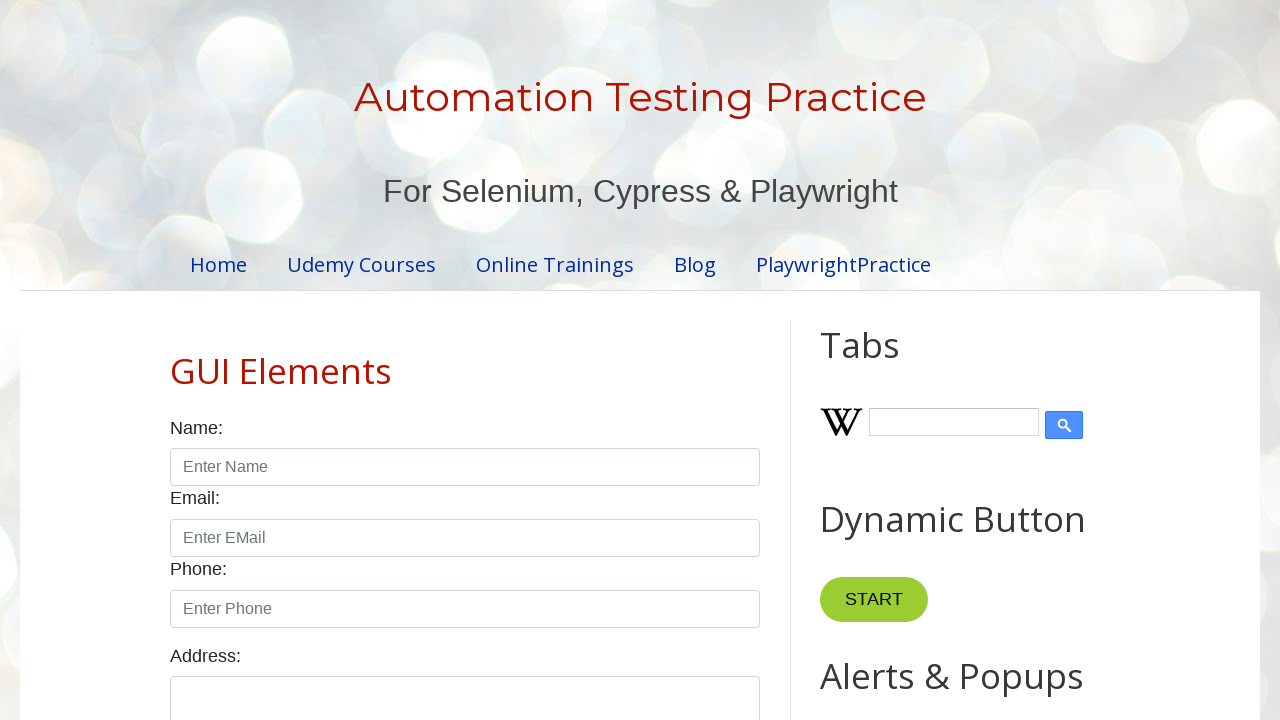

Scrolled down the page by 1000 pixels
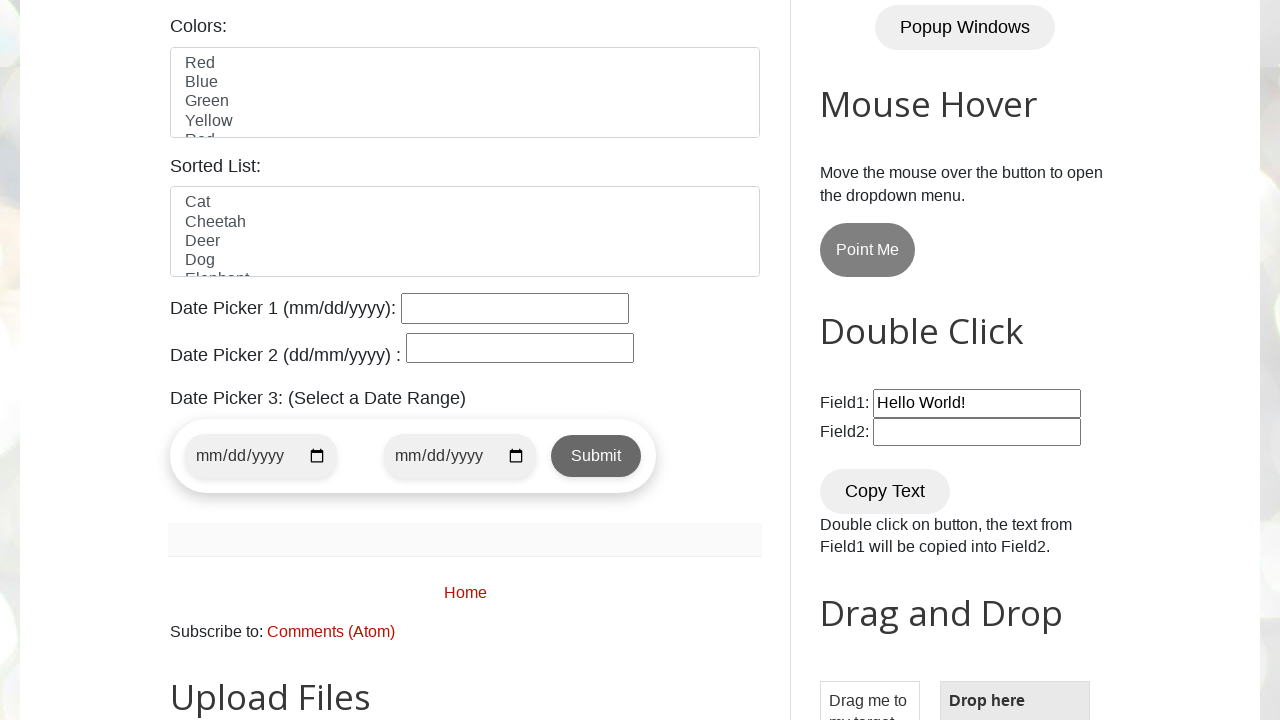

Waited 3000ms for page to settle after scrolling by pixels
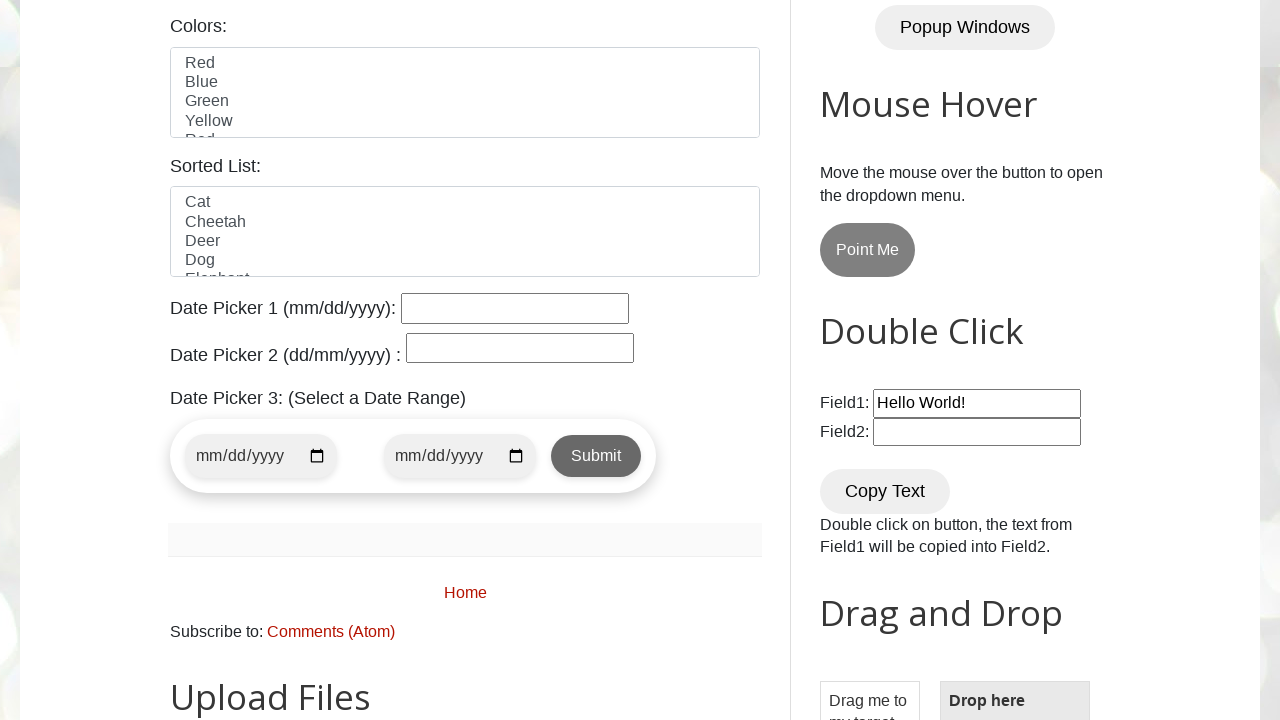

Located specific element with ID HTML1
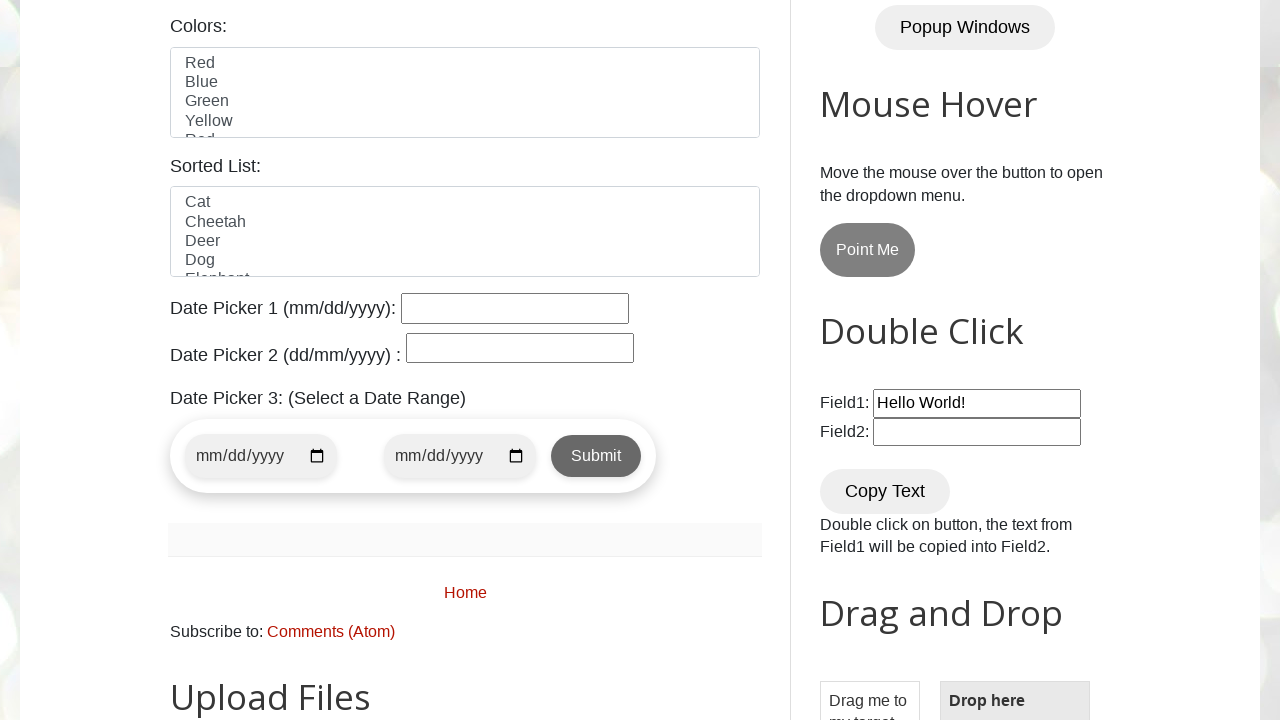

Scrolled to specific element into view
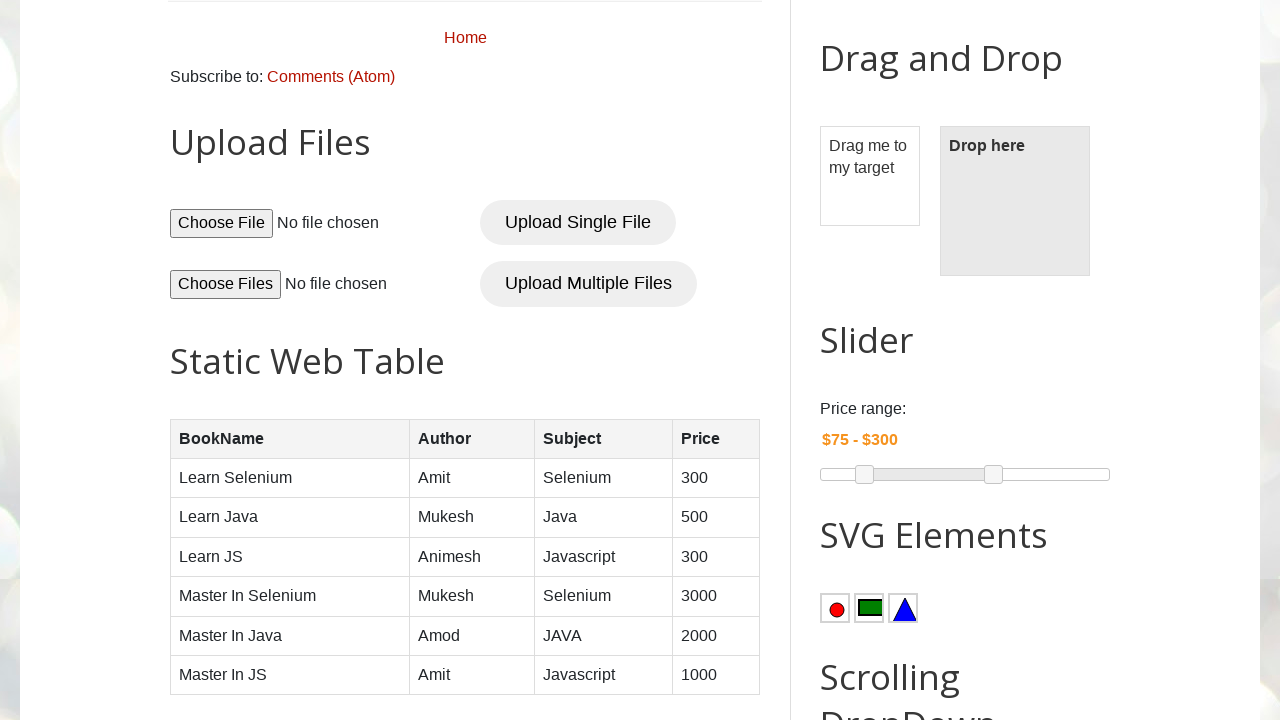

Waited 3000ms for page to settle after scrolling to element
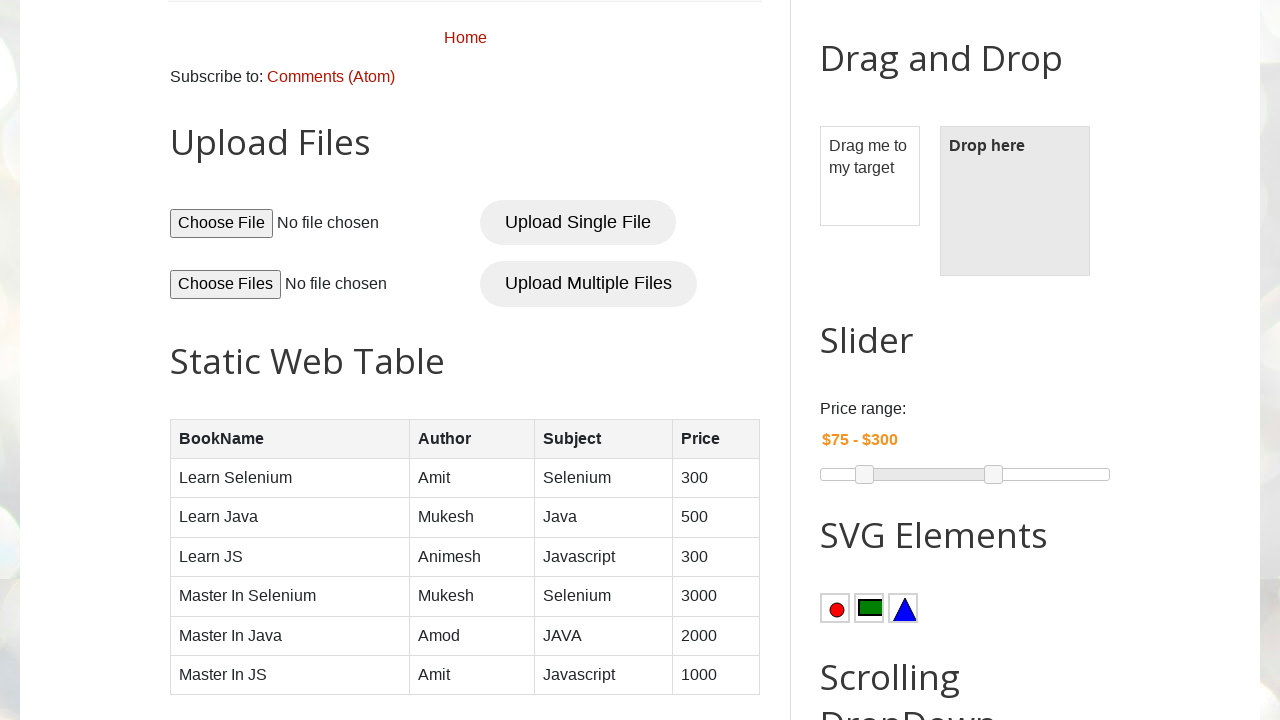

Scrolled to the bottom of the page
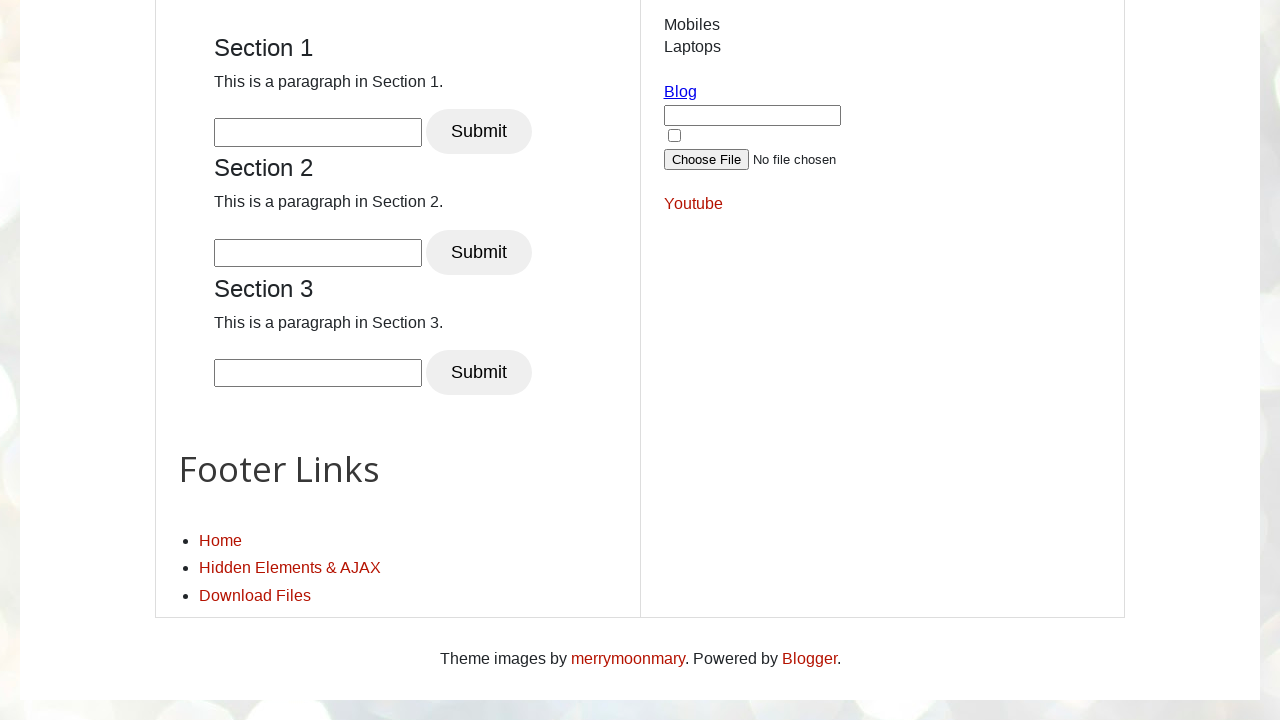

Waited 3000ms for page to settle after scrolling to bottom
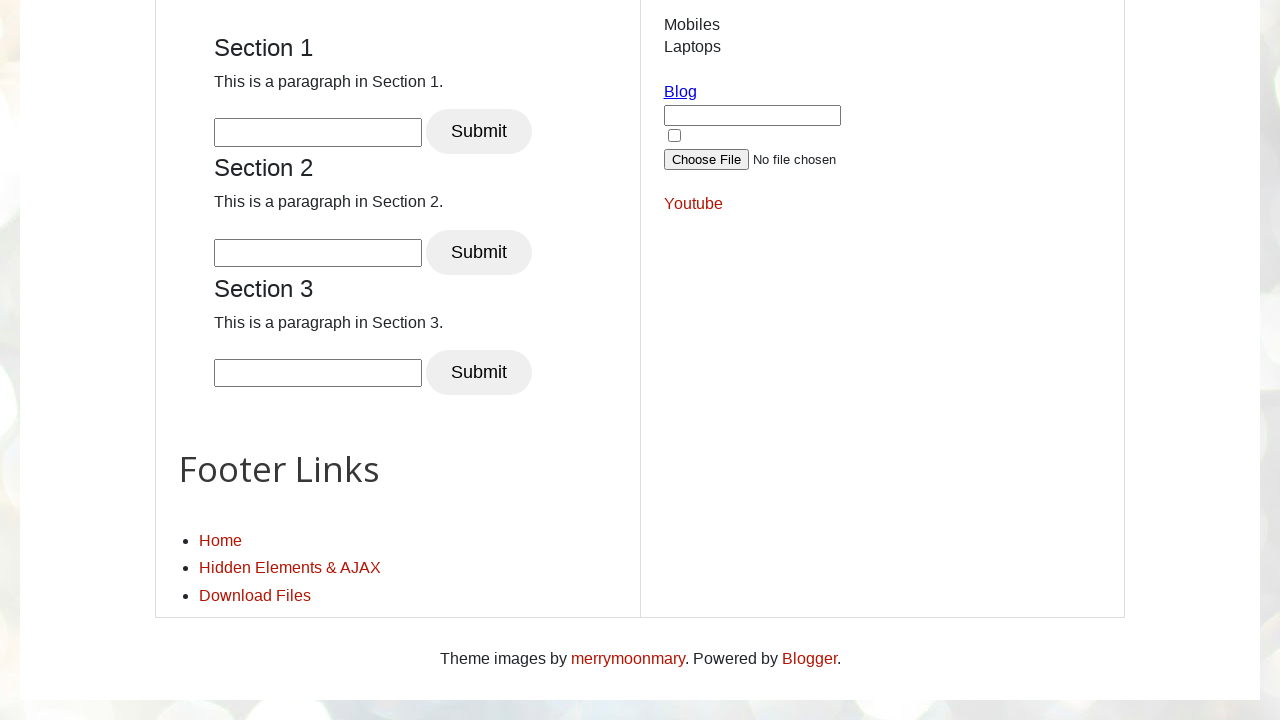

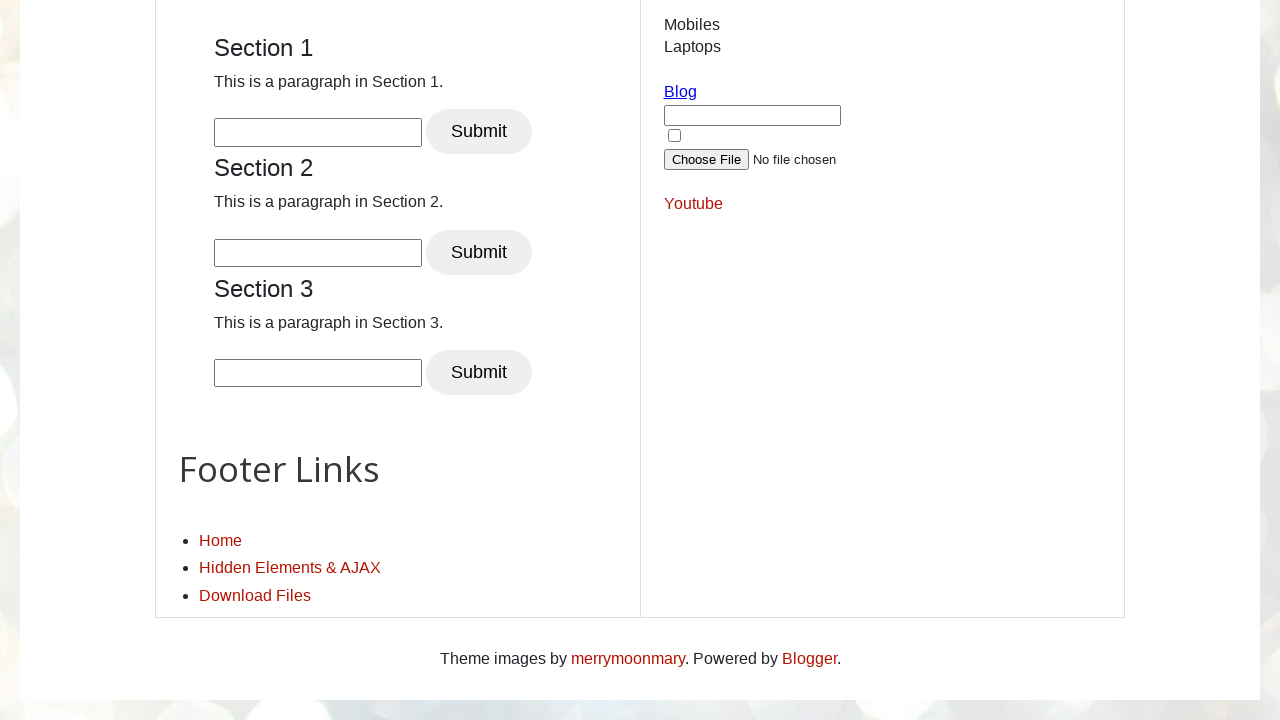